Tests keyboard interactions on a text box form by filling fields using Tab navigation, and demonstrating copy-paste functionality using Ctrl+A, Ctrl+C, and Ctrl+V keyboard shortcuts.

Starting URL: https://demoqa.com/text-box

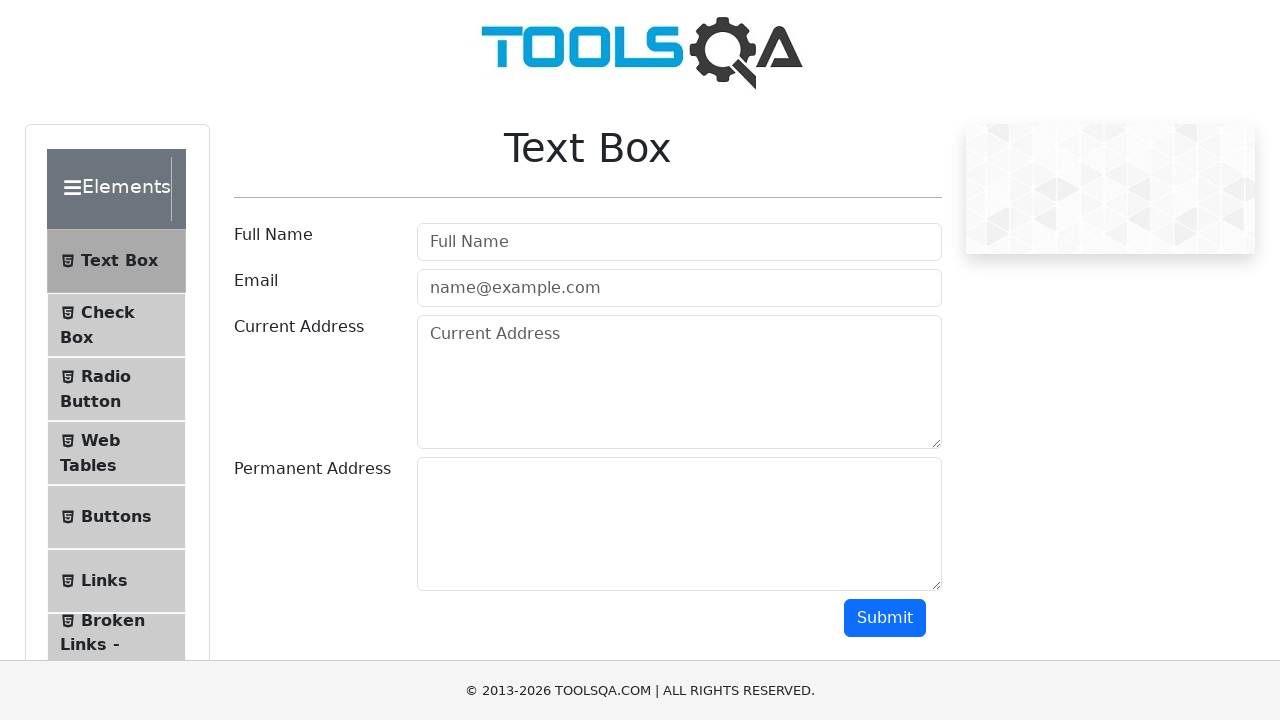

Filled userName field with 'sameer' on input#userName
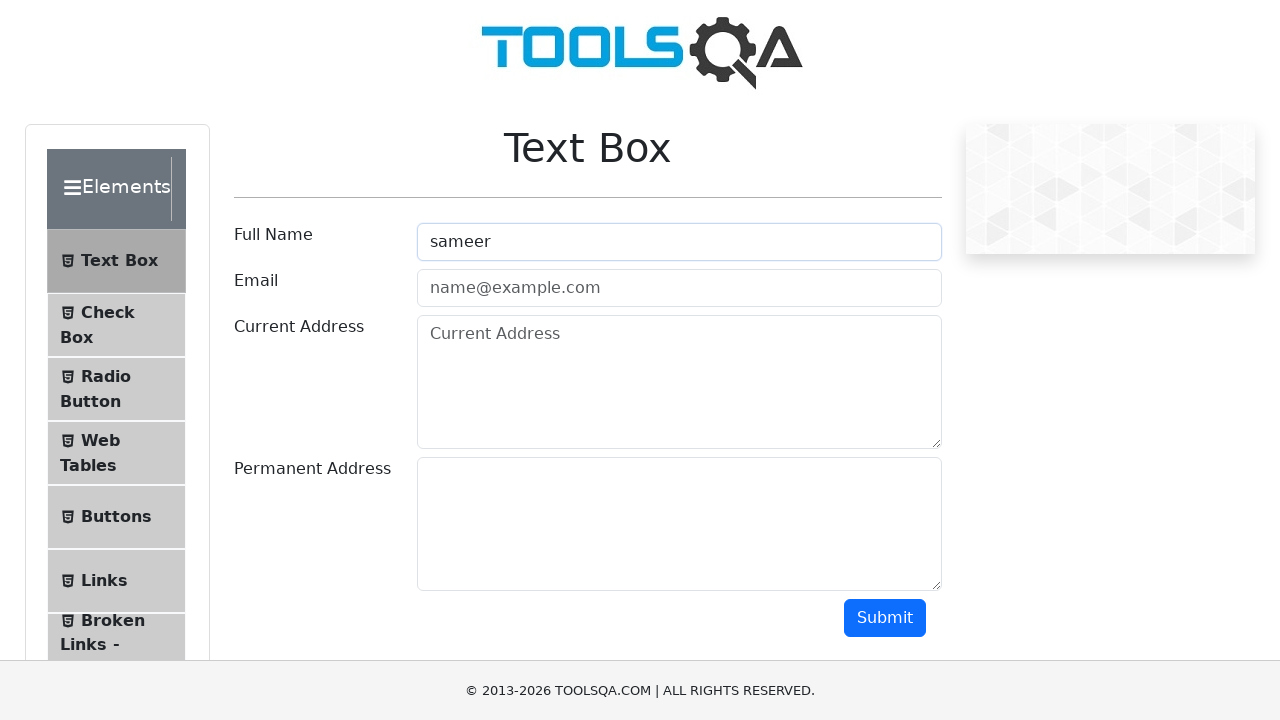

Pressed Tab to navigate to email field on input#userName
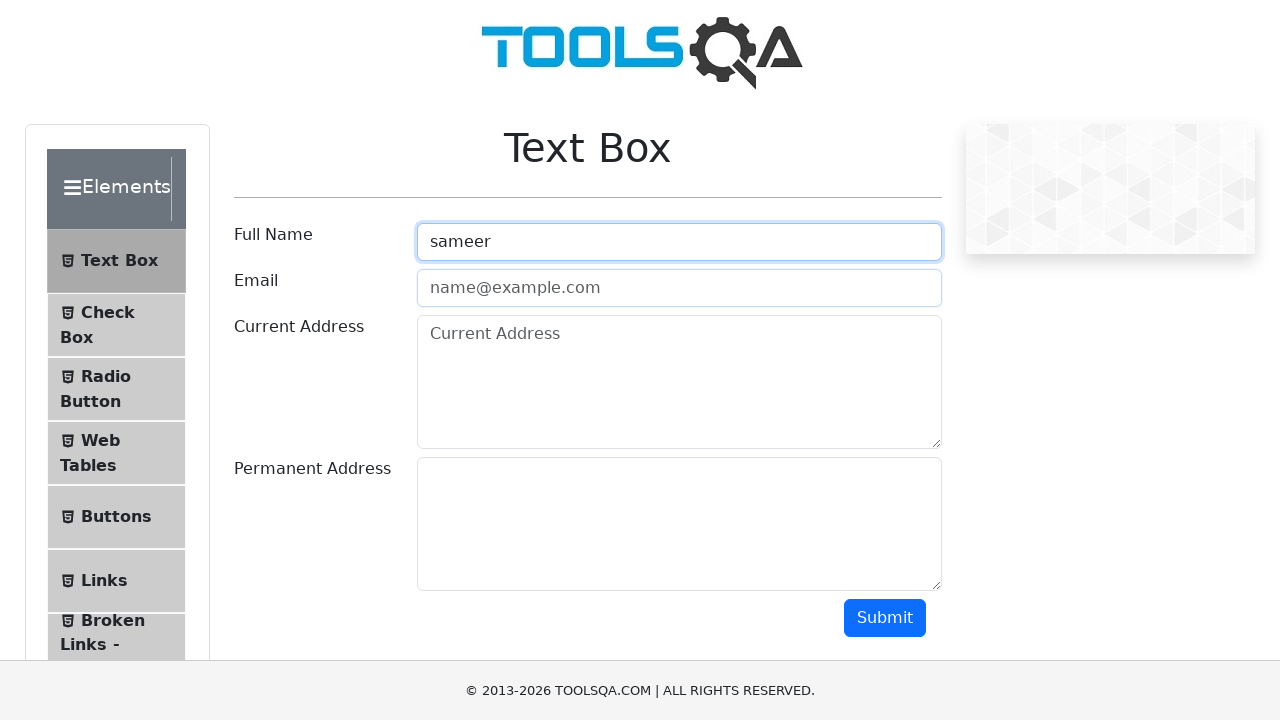

Typed email address 'sawantsb235@gmail.com'
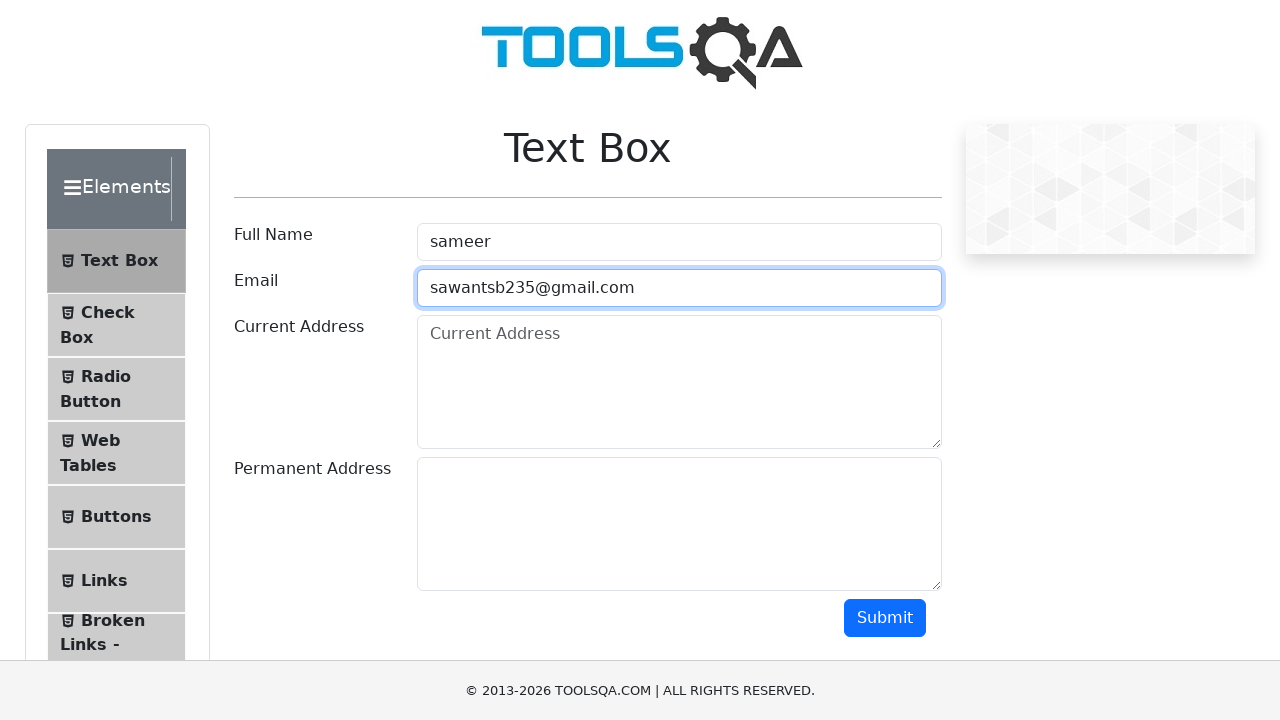

Pressed Tab to navigate to current address field
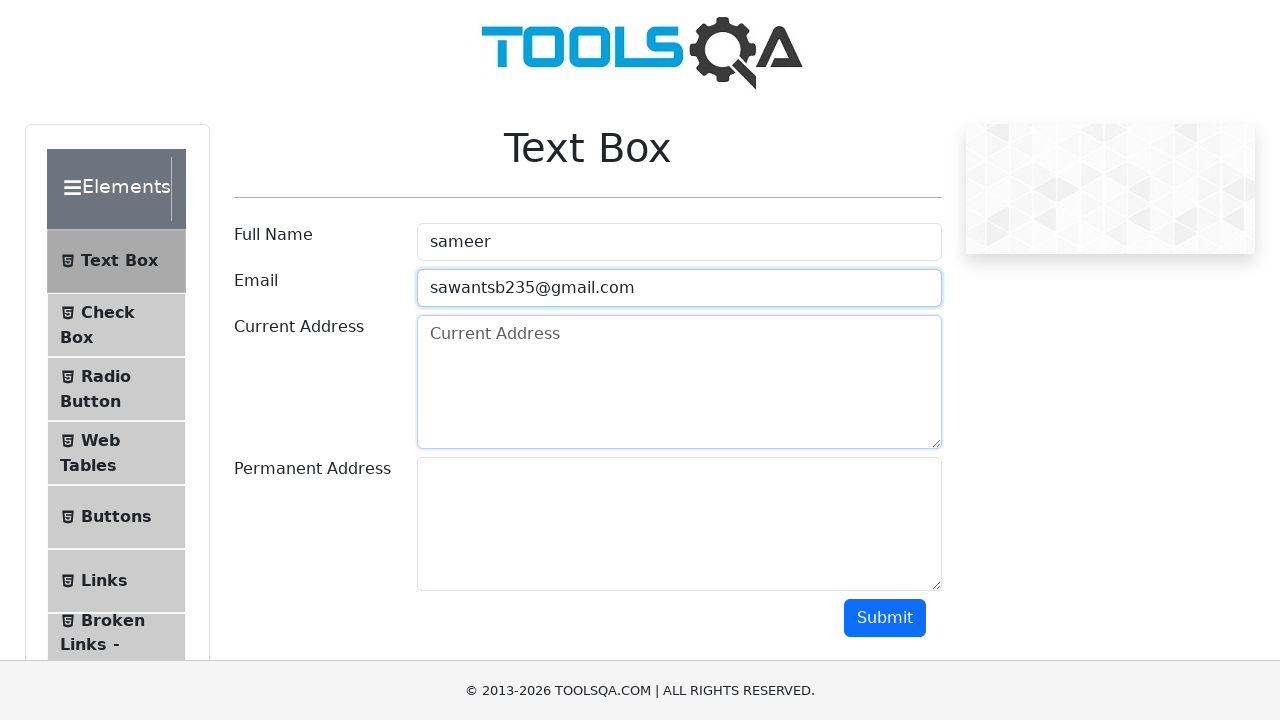

Typed current address 'ap-karanje,tal-baramati,dist-pune'
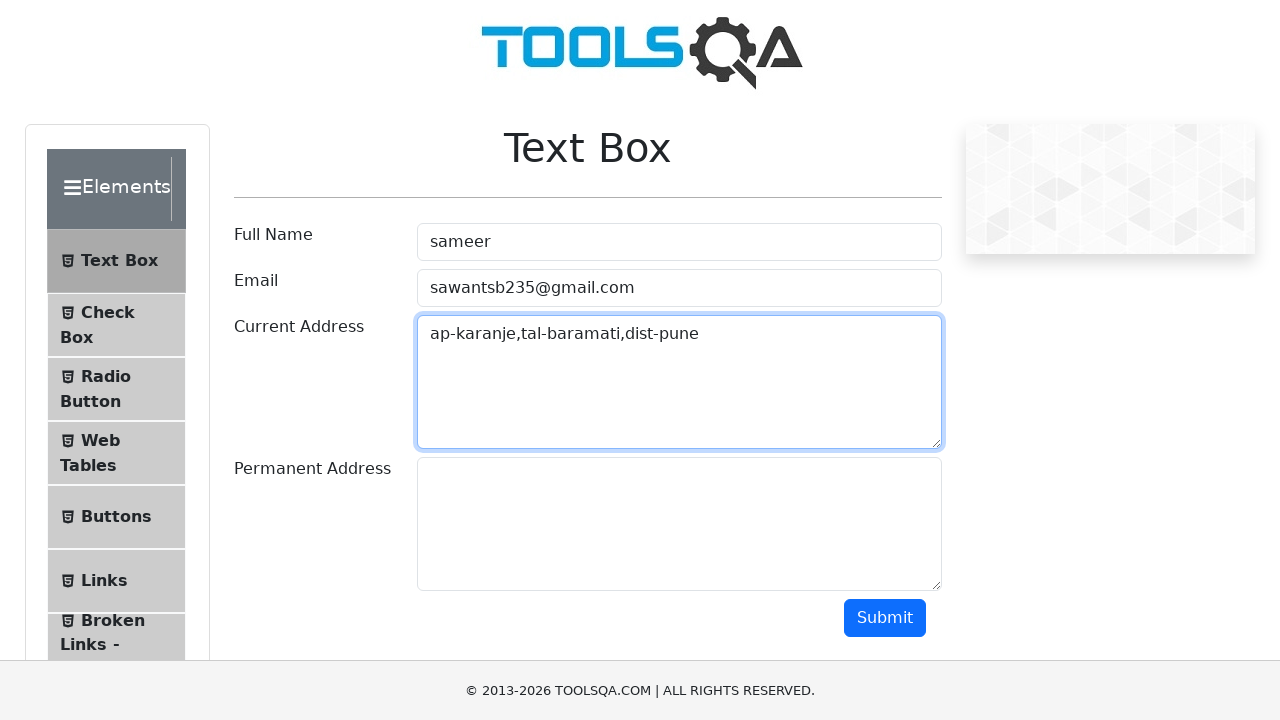

Pressed Ctrl+A to select all text in current address field
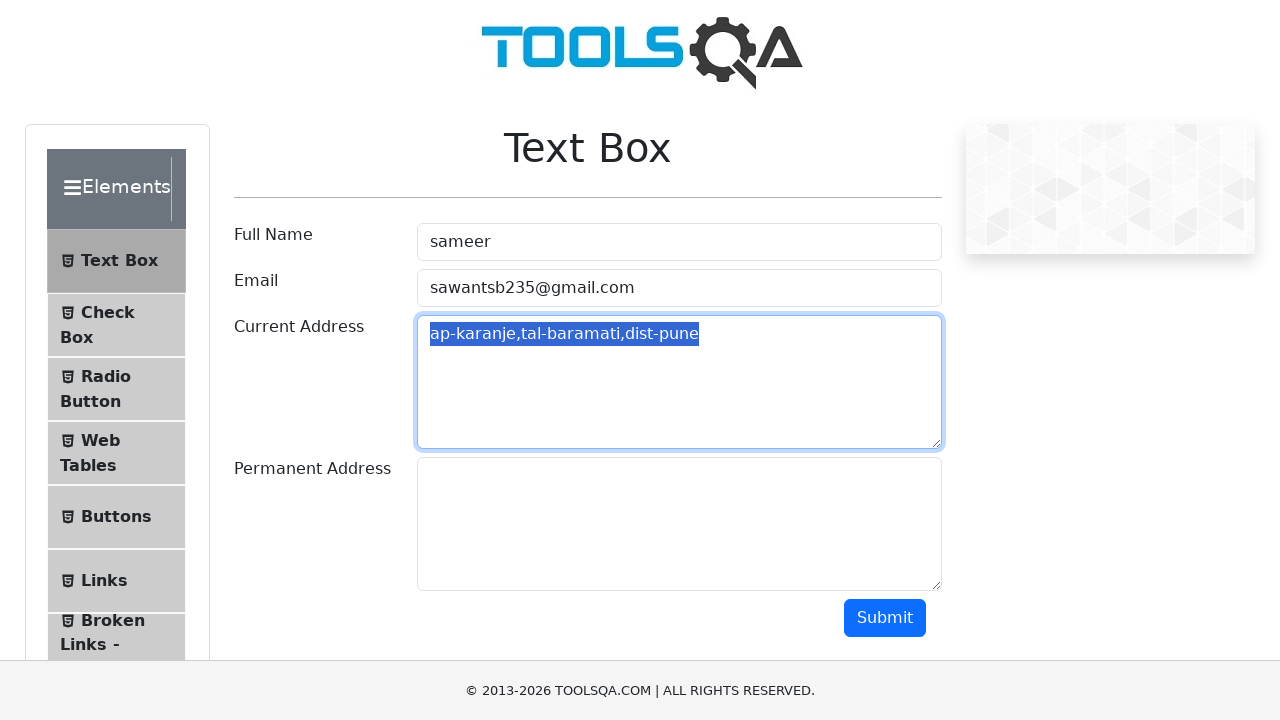

Pressed Ctrl+C to copy the current address
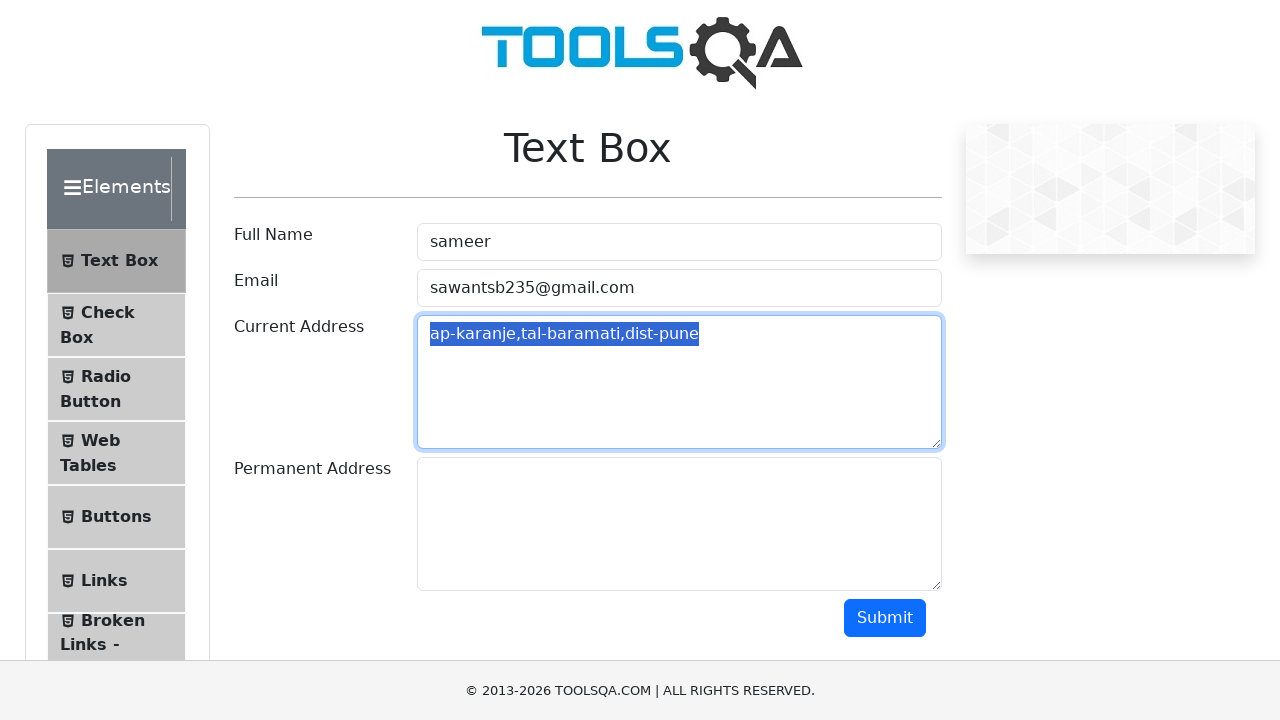

Pressed Tab to navigate to permanent address field
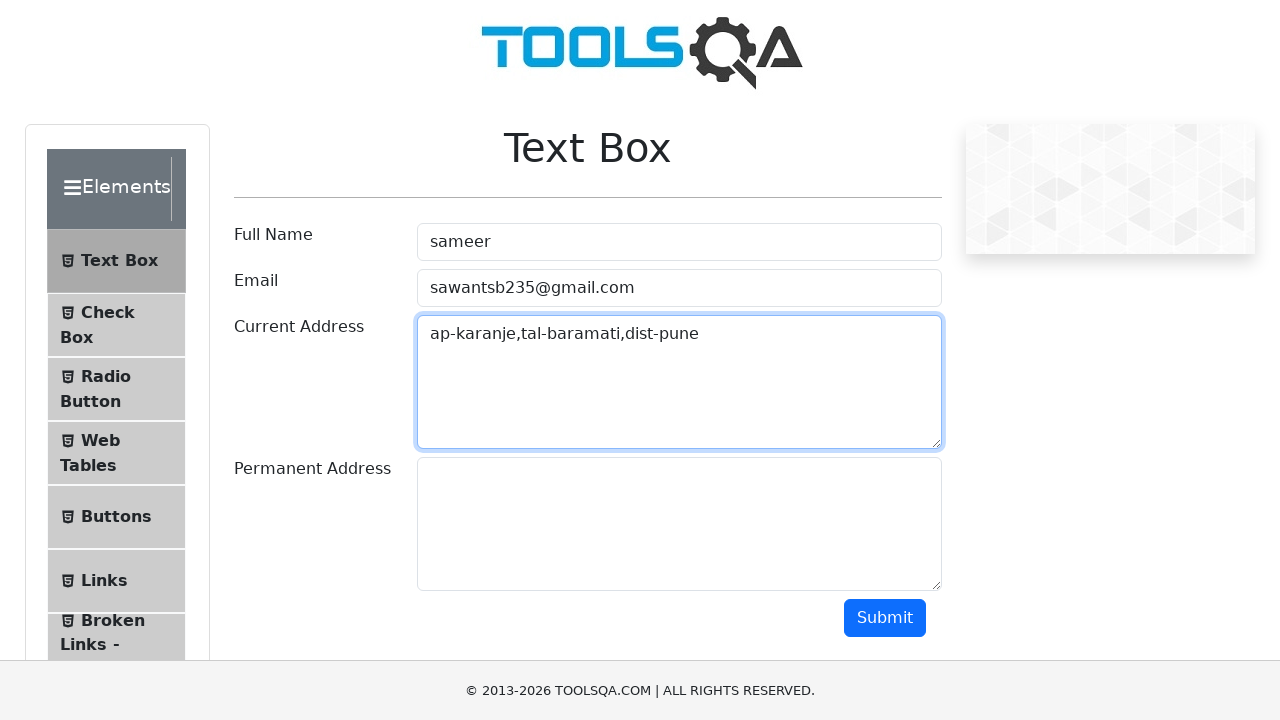

Pressed Ctrl+V to paste the copied address into permanent address field
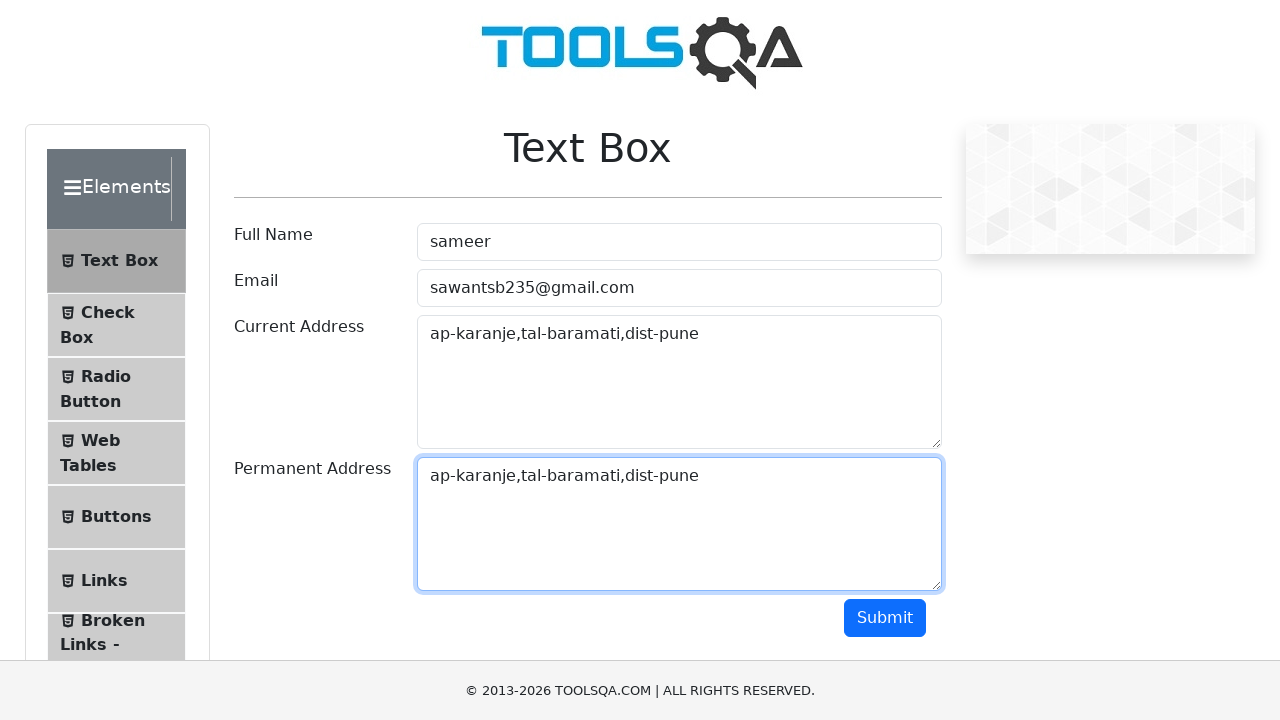

Pressed Tab to navigate to submit button
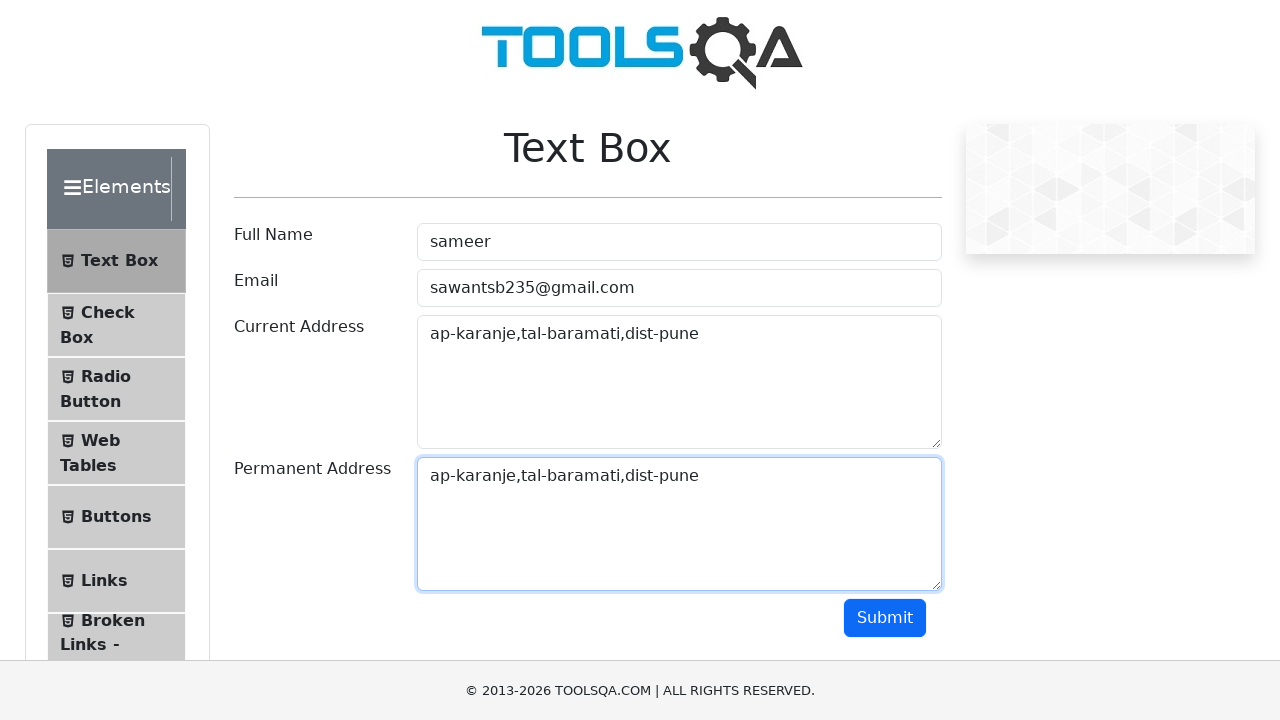

Pressed Enter to submit the form
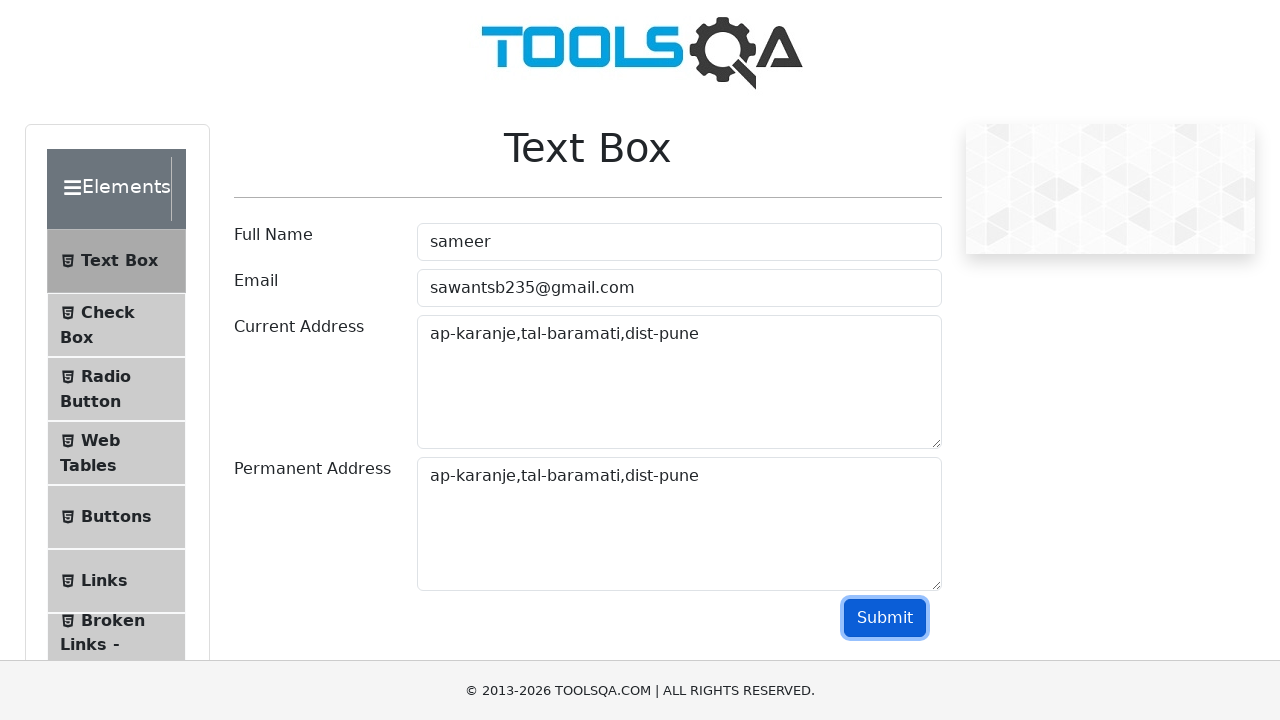

Form submission completed and output element appeared
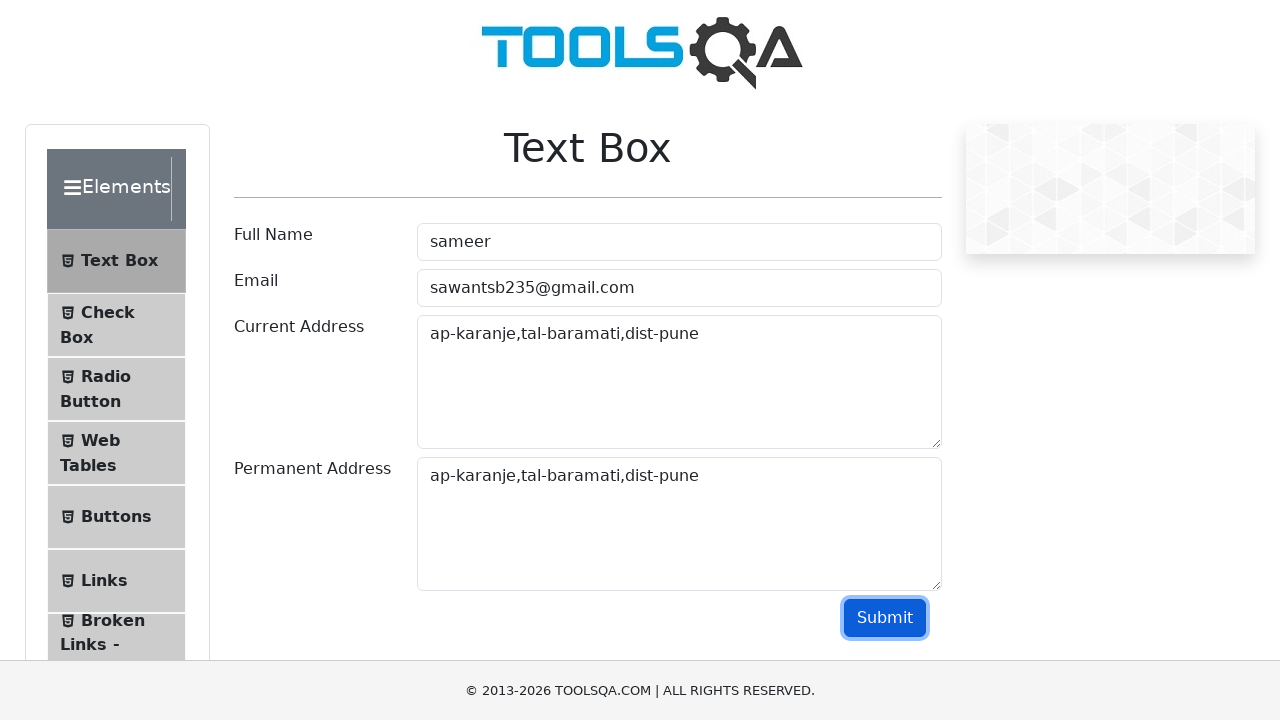

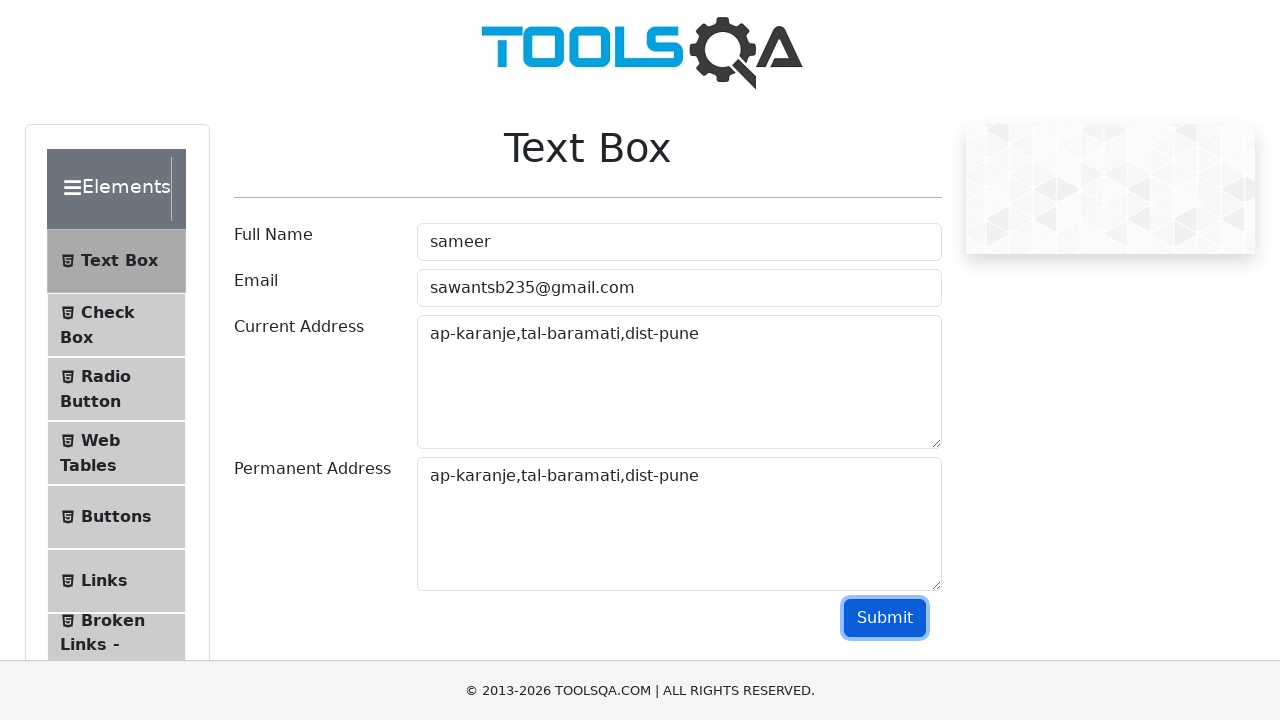